Tests a math quiz page by reading two numbers, calculating their sum, selecting the result from a dropdown, and submitting the form

Starting URL: http://suninjuly.github.io/selects1.html

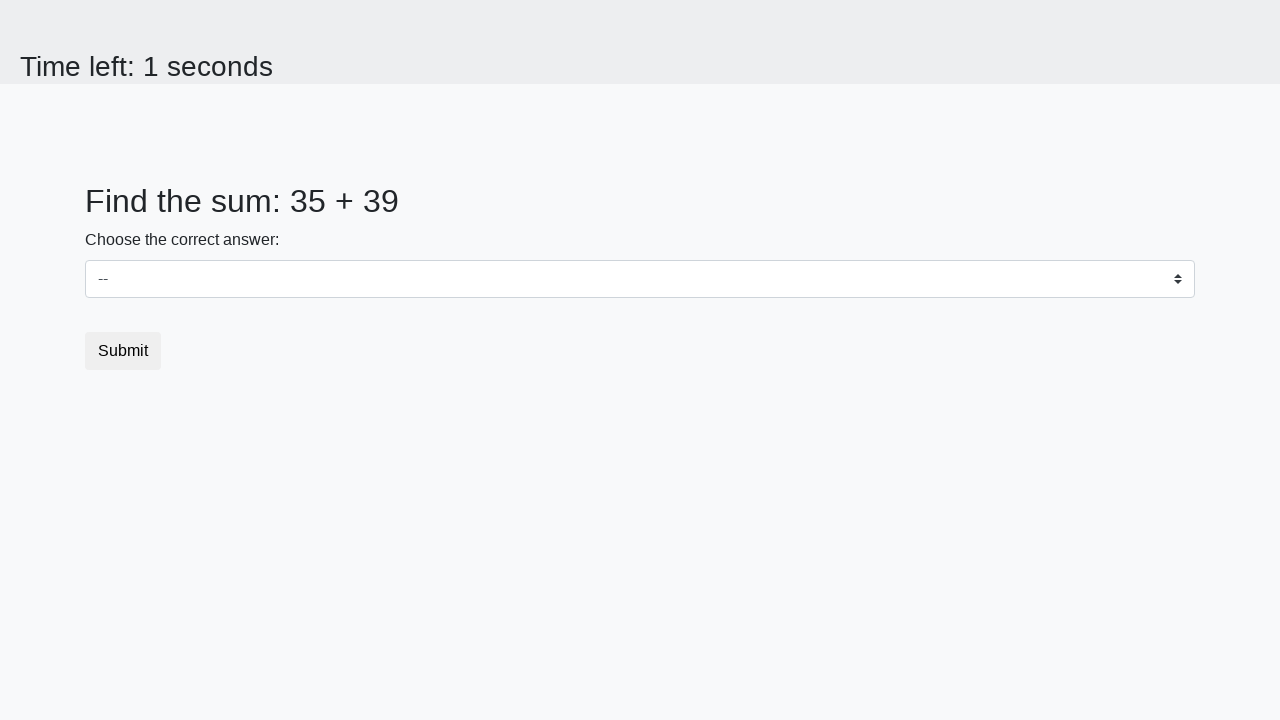

Read first number from #num1 element
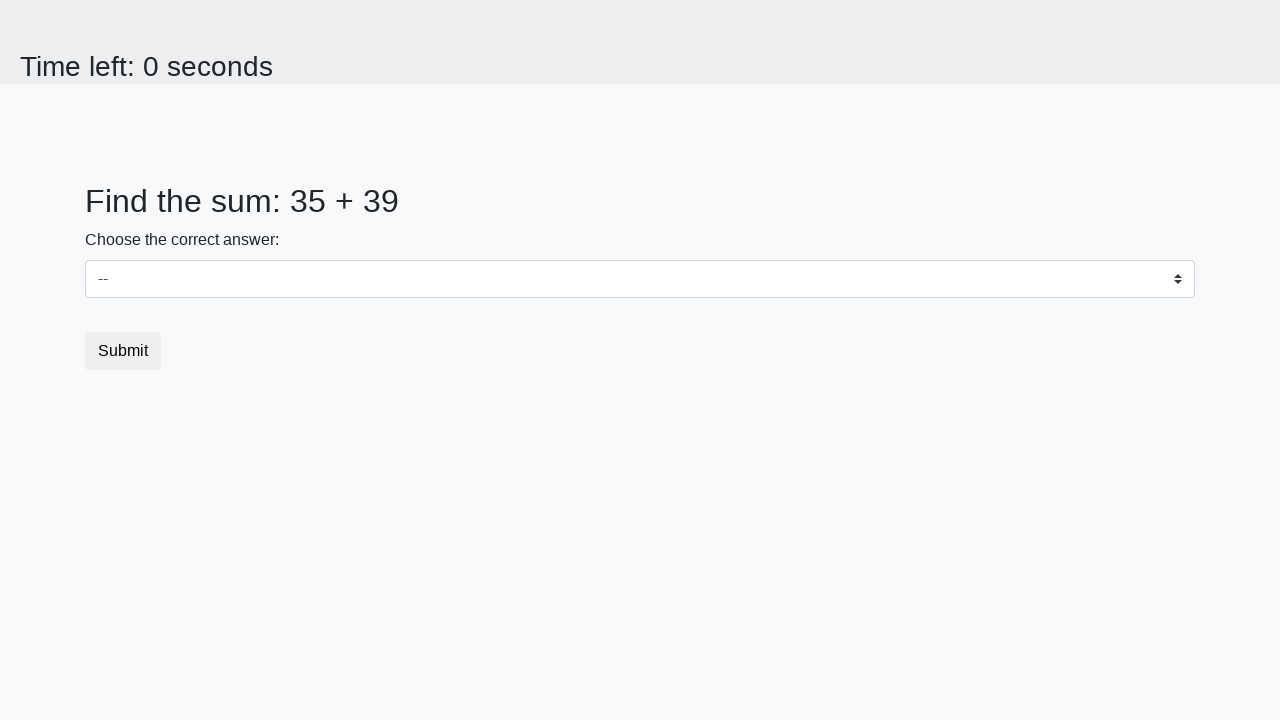

Read second number from #num2 element
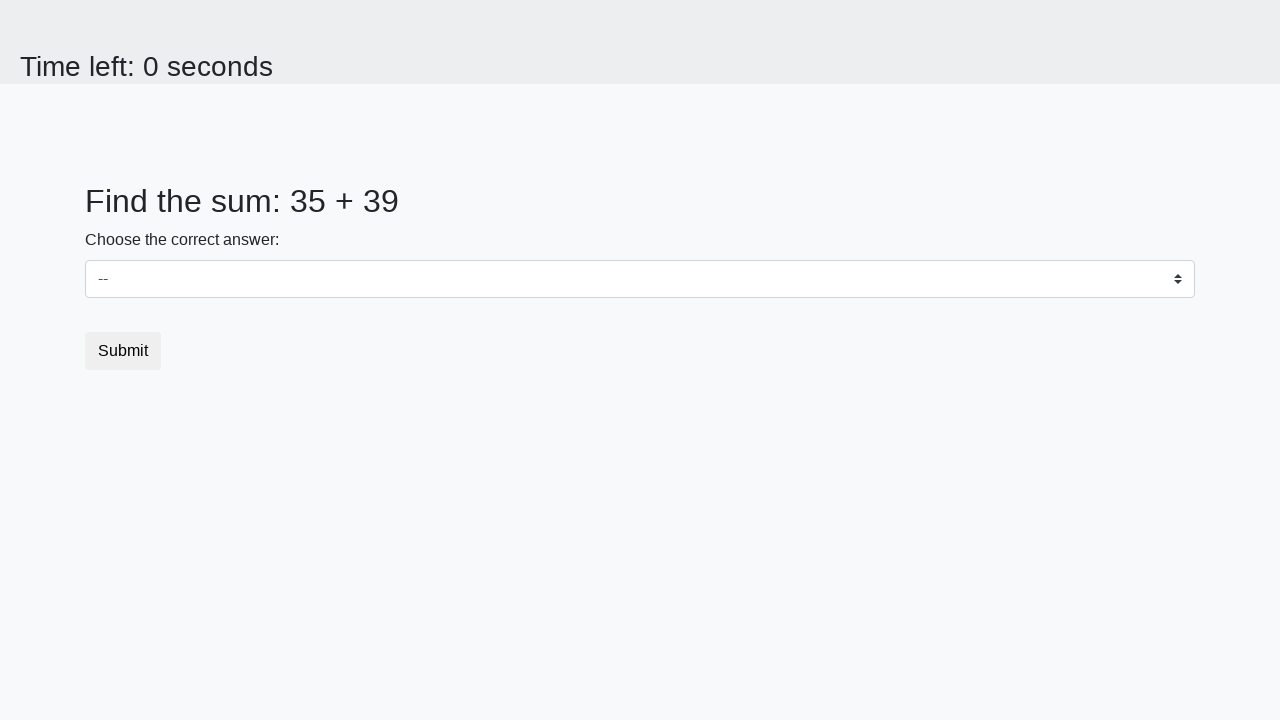

Calculated sum of 35 + 39 = 74
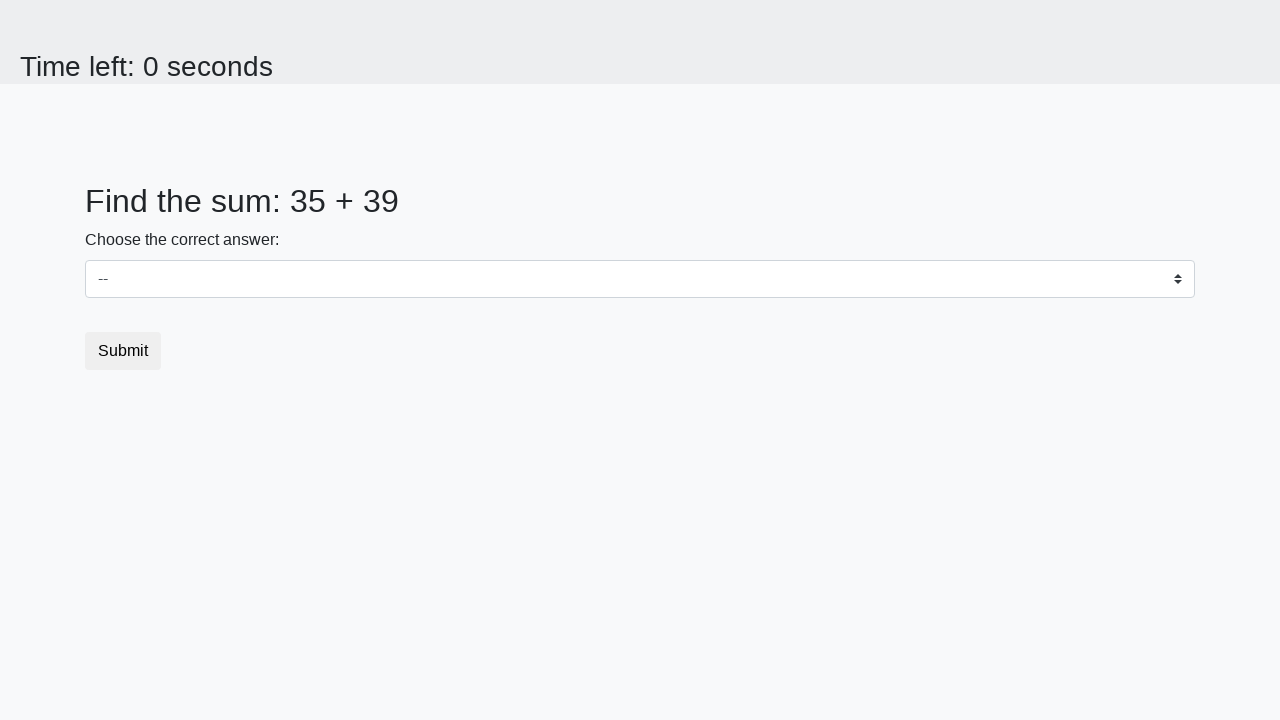

Selected 74 from dropdown on select
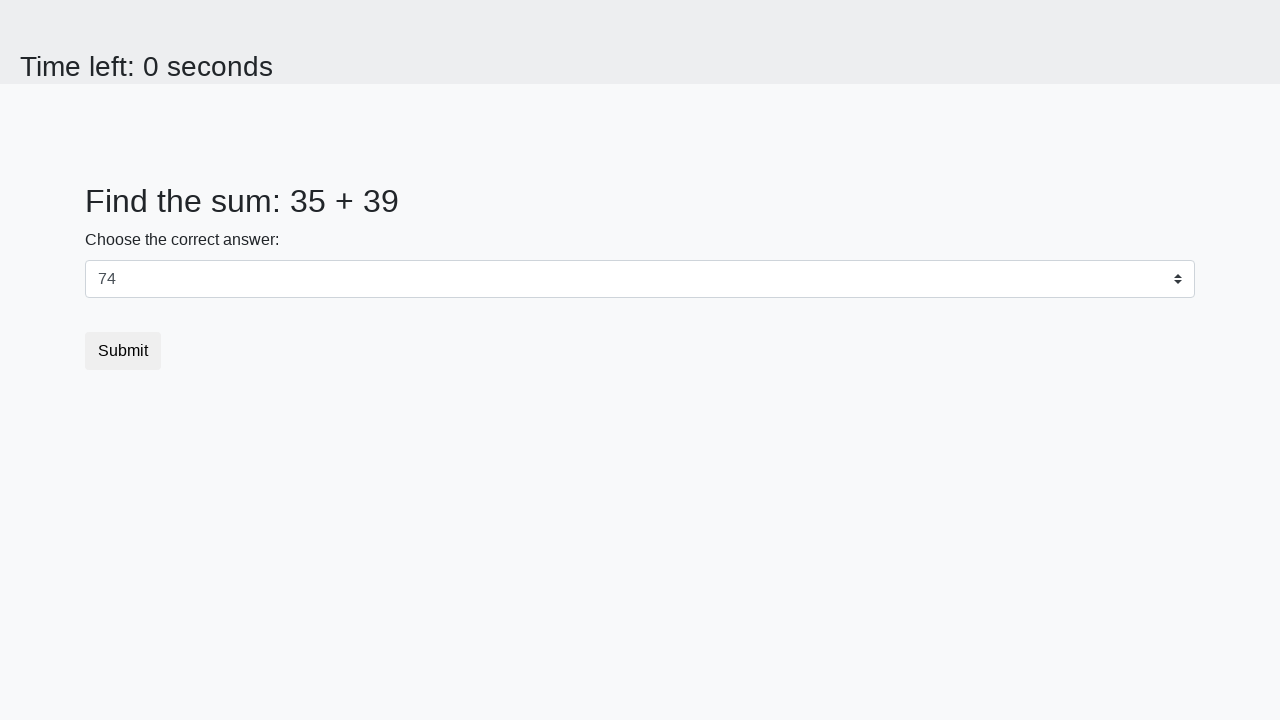

Clicked submit button to submit the form at (123, 351) on .btn-default
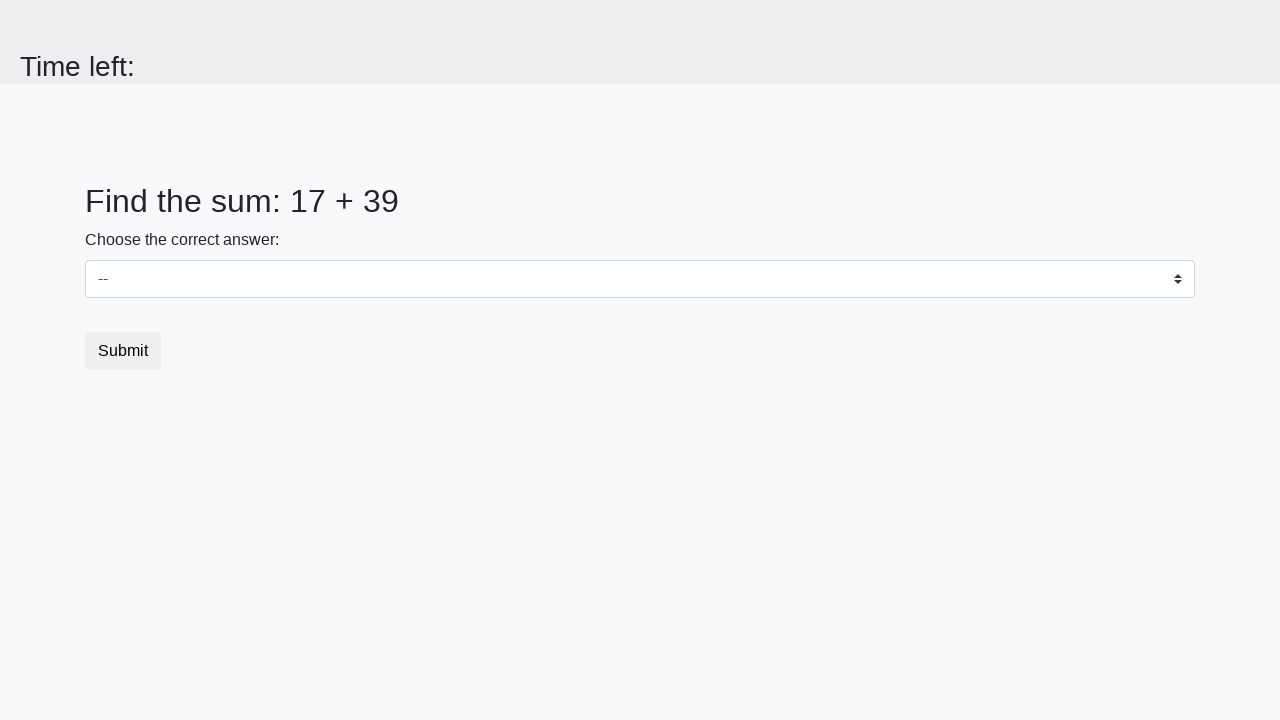

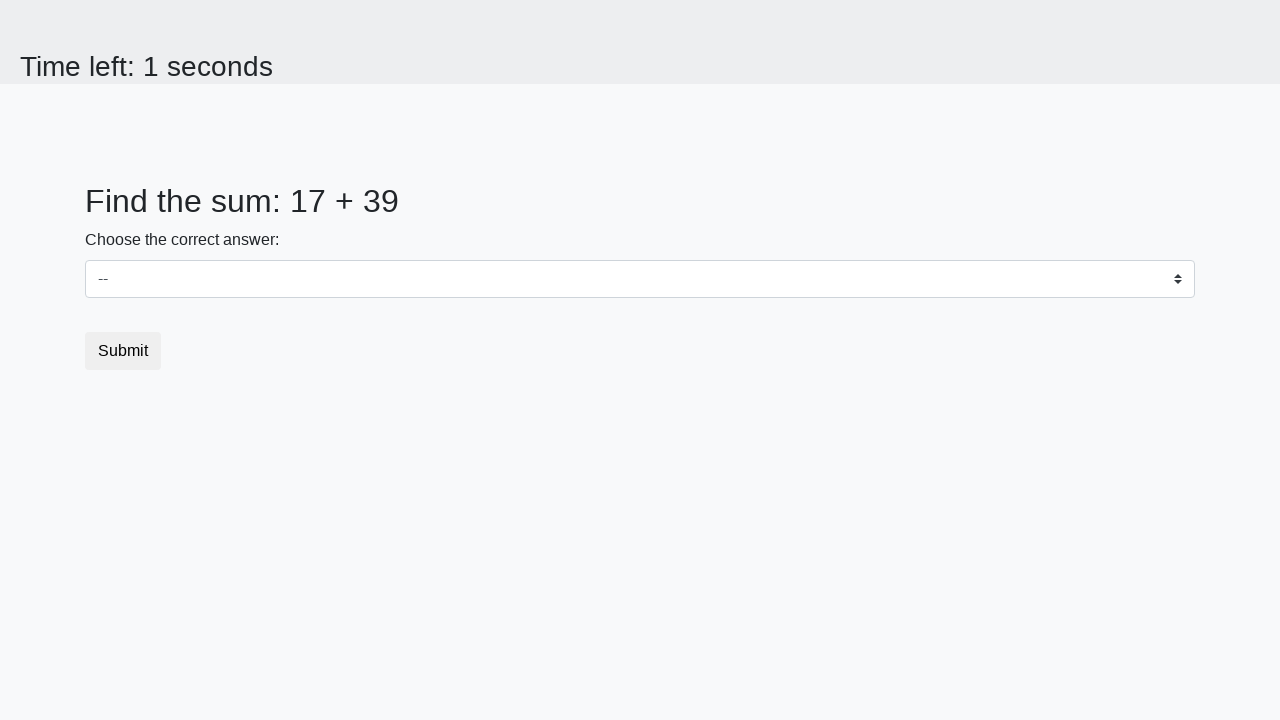